Tests a simple calculator form by entering two numbers, clicking the sum button, and verifying the result

Starting URL: https://www.lambdatest.com/selenium-playground/simple-form-demo

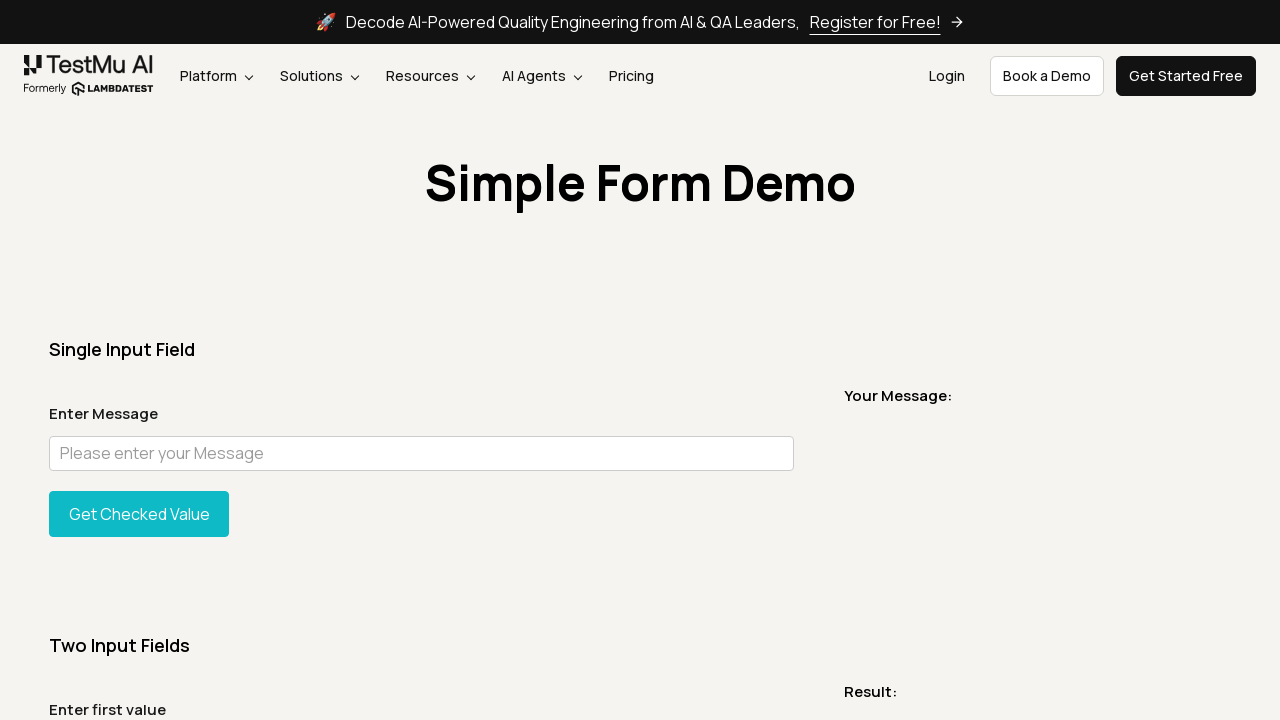

Entered first number '2' in the sum form on #sum1
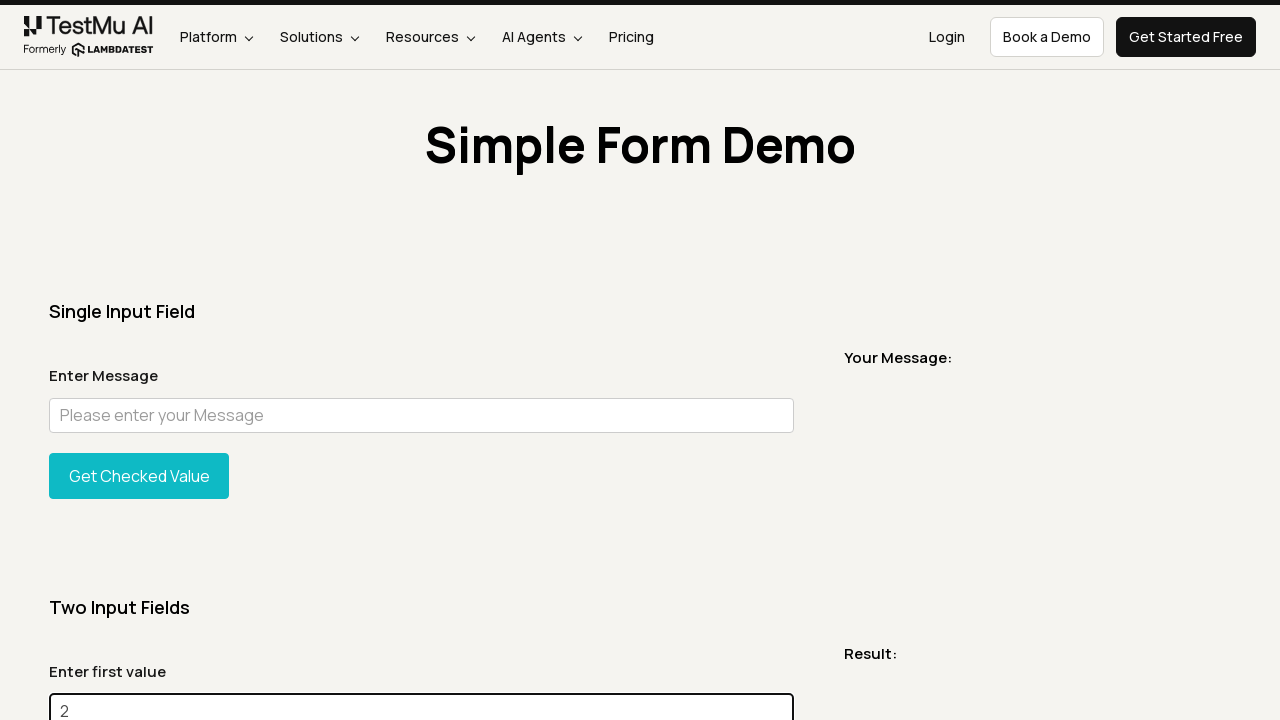

Entered second number '3' in the sum form on #sum2
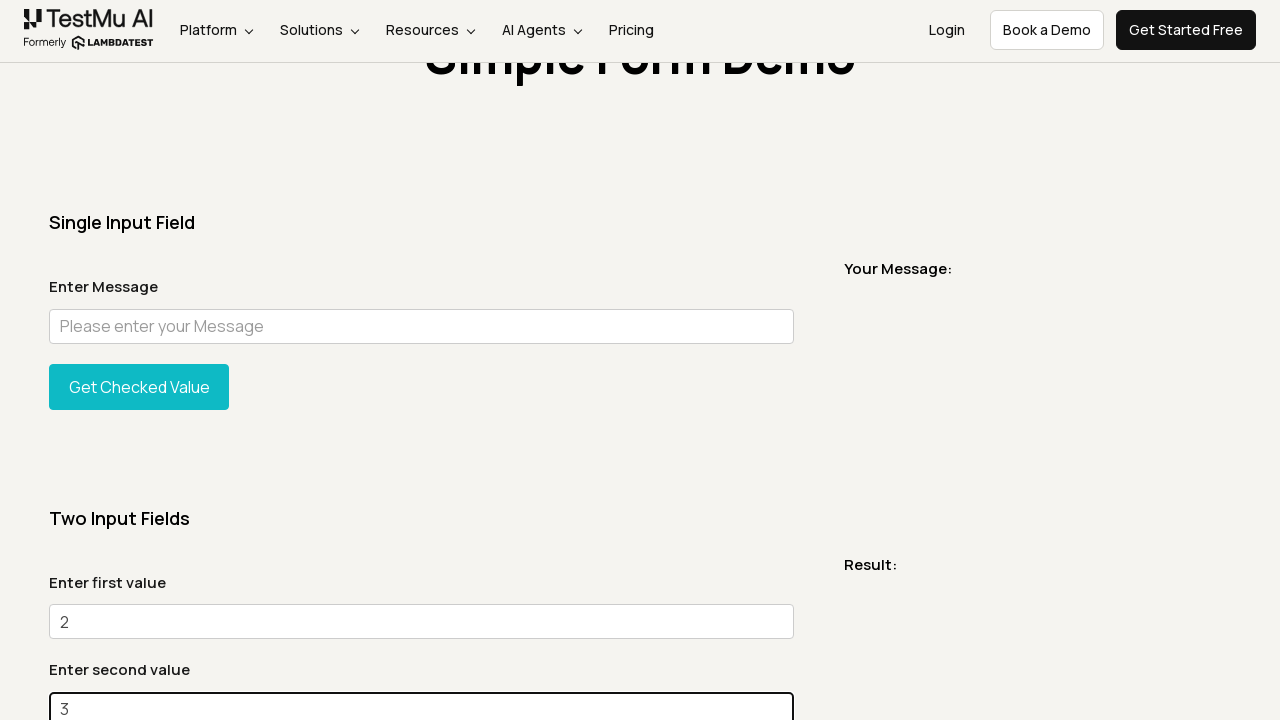

Clicked the Get Sum button at (139, 360) on xpath=//button[normalize-space()='Get Sum']
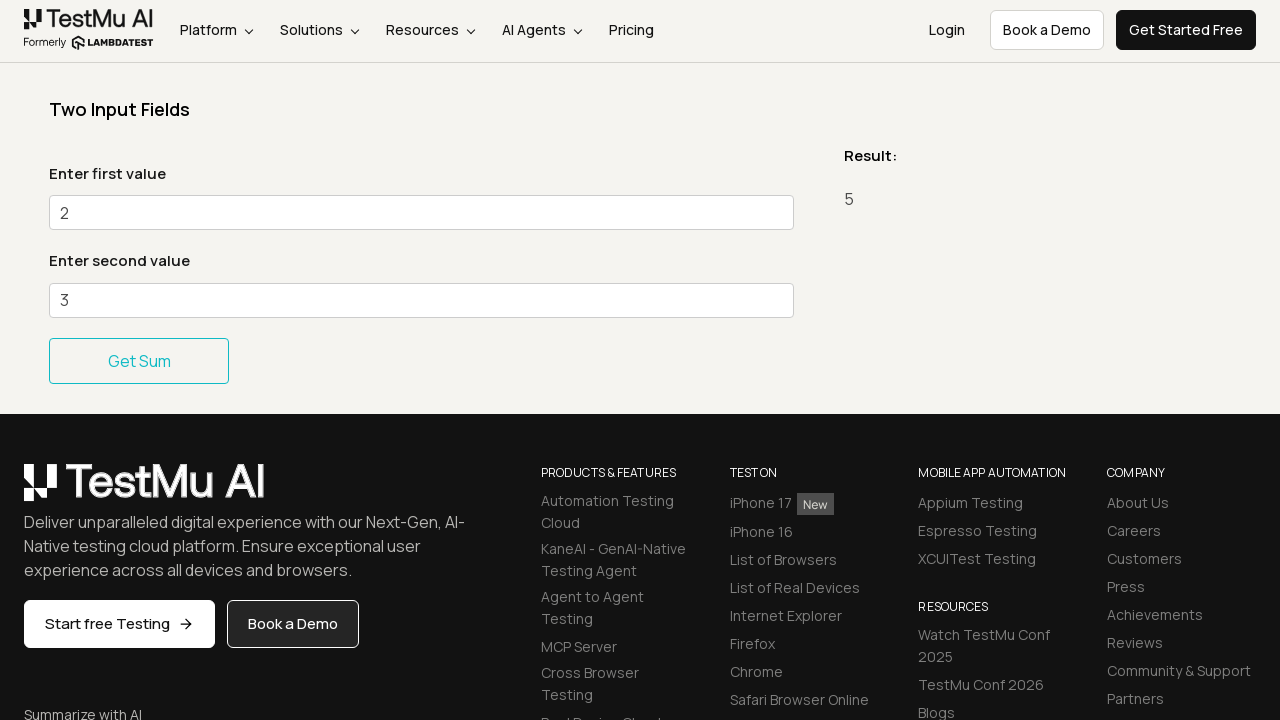

Sum result message appeared
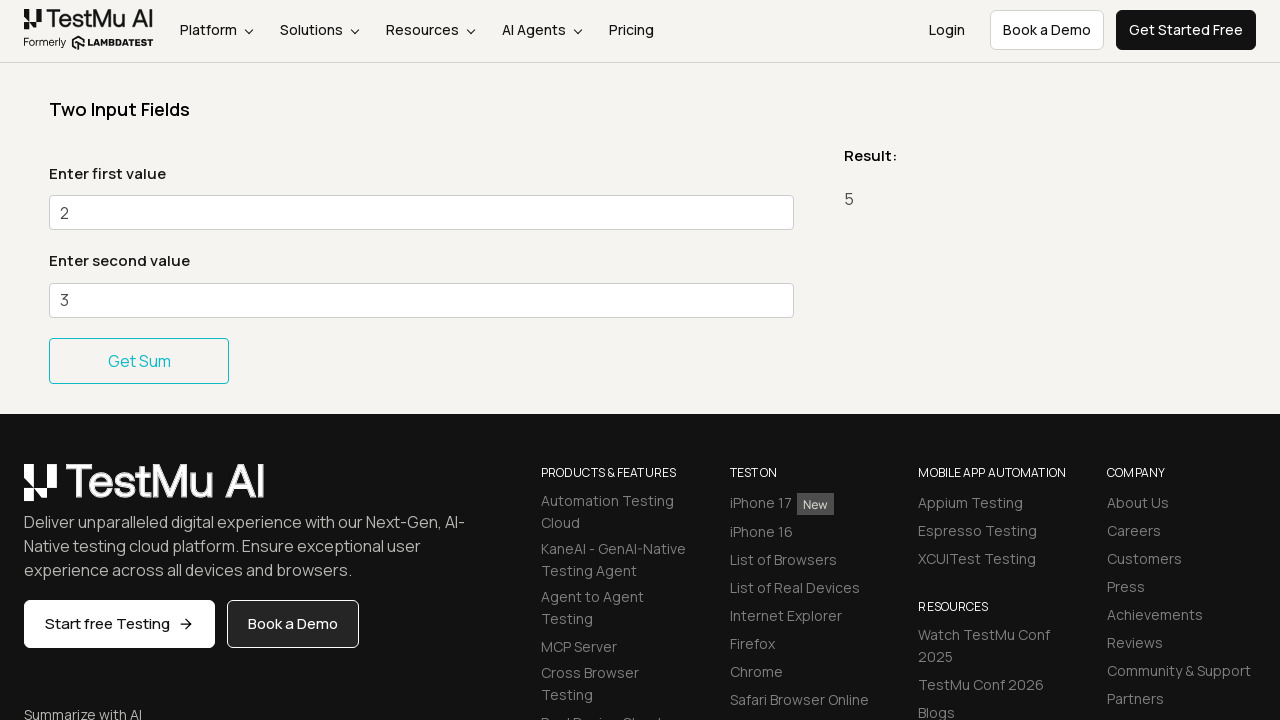

Retrieved sum result text: '5'
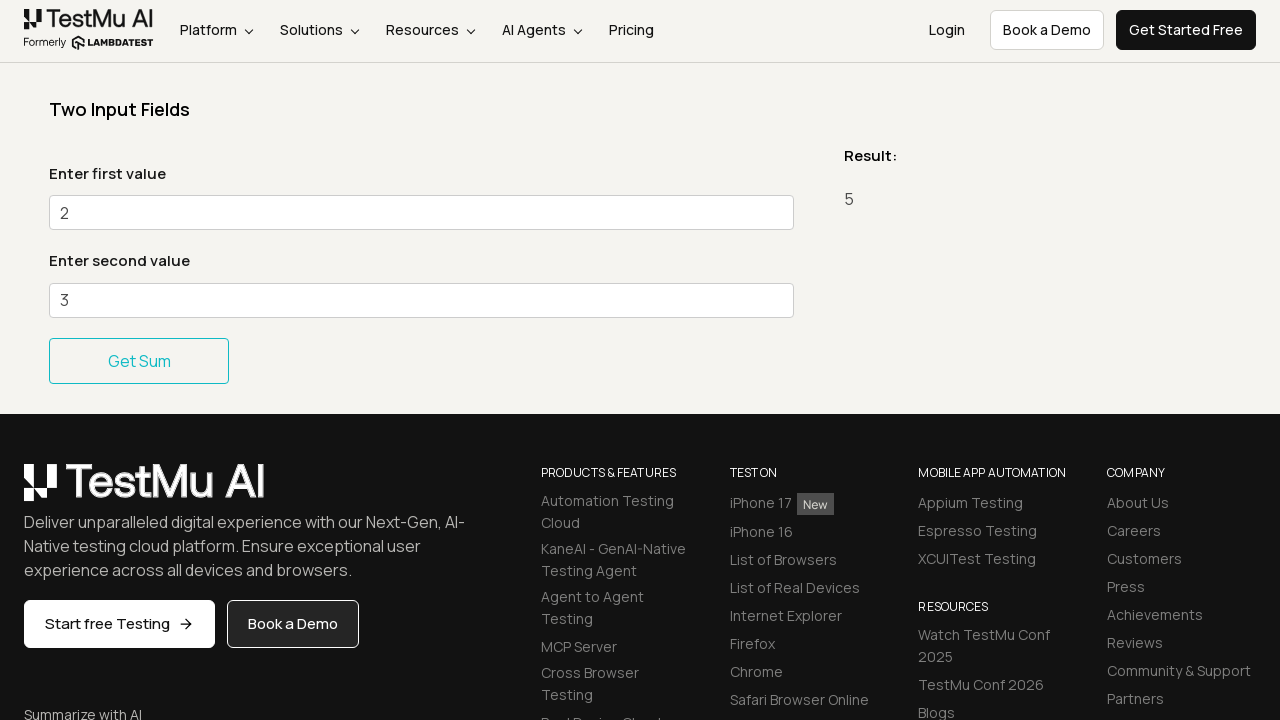

Verified that the sum result equals 5
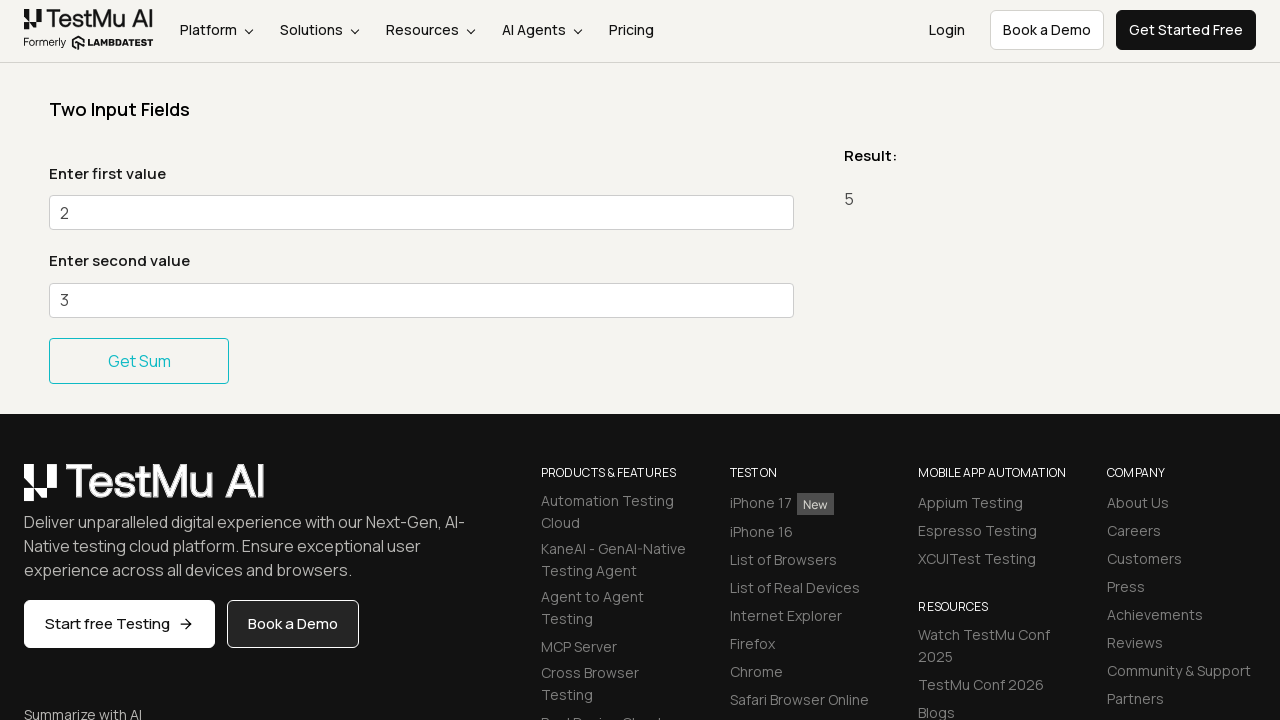

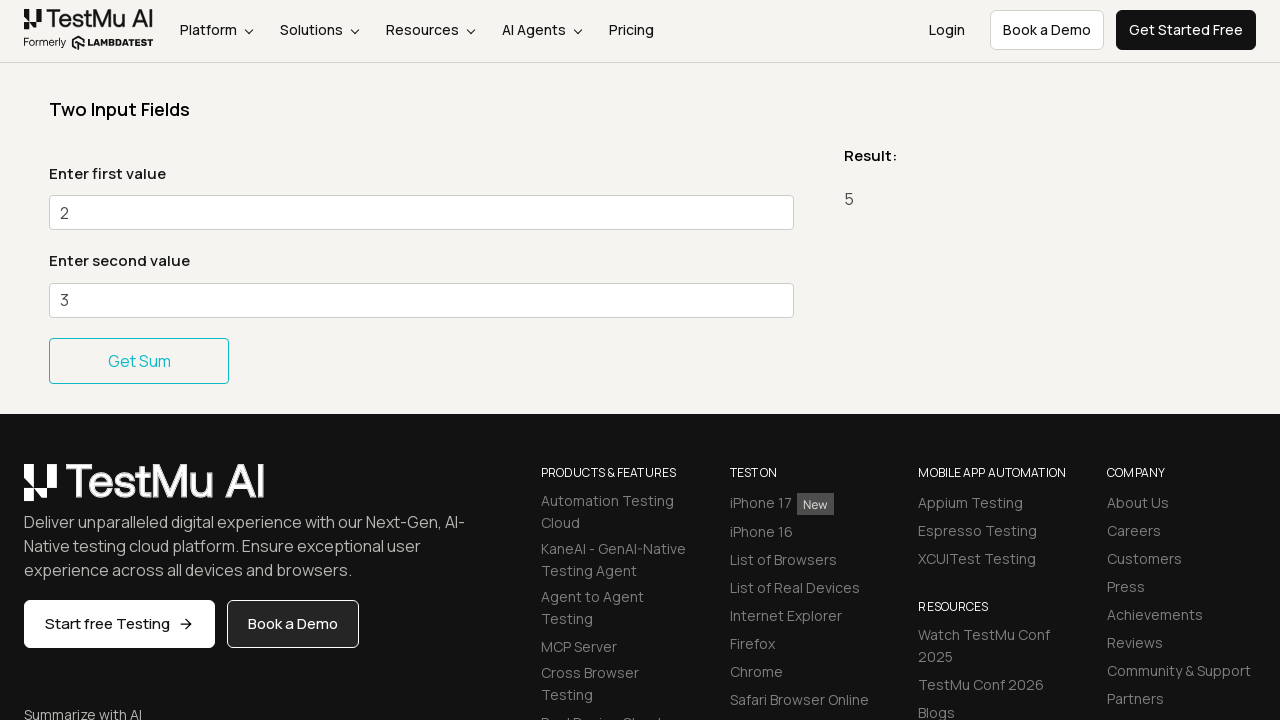